Tests checkbox interaction on a practice website by selecting the last three checkboxes, waiting, and then toggling all checkboxes to unselect them.

Starting URL: https://testautomationpractice.blogspot.com

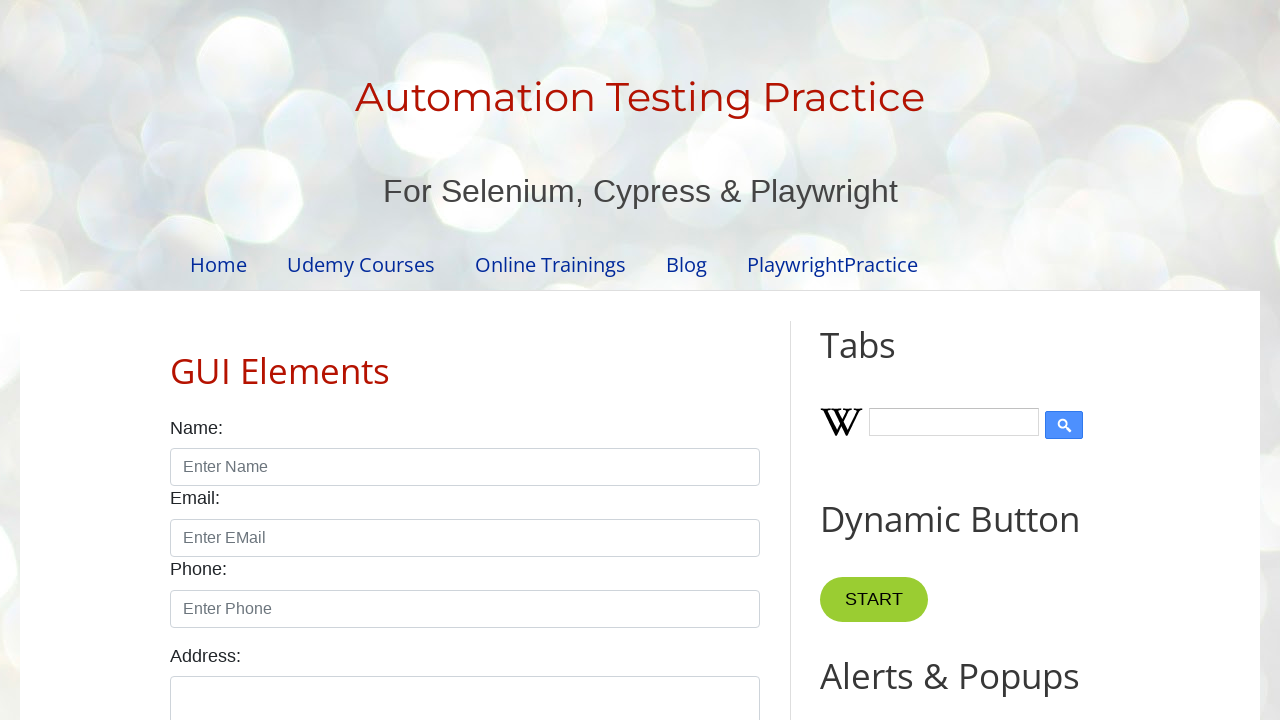

Navigated to practice website
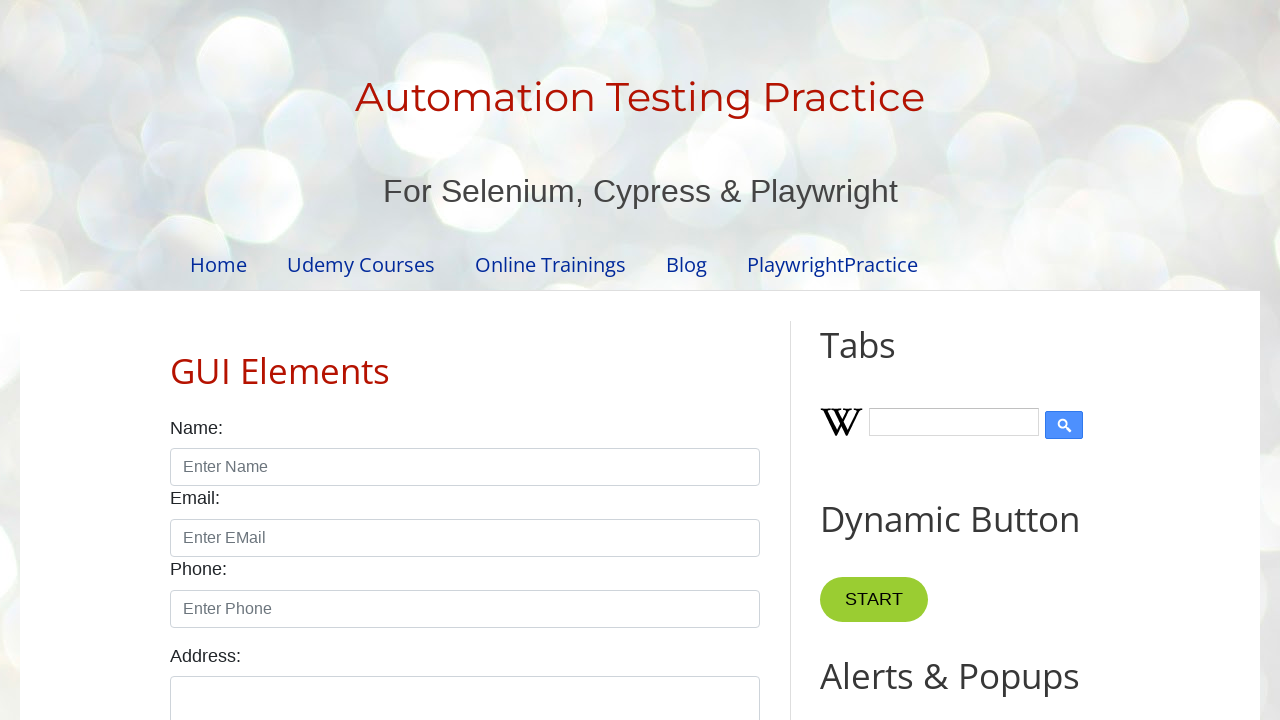

Located all checkboxes with form-check-input class
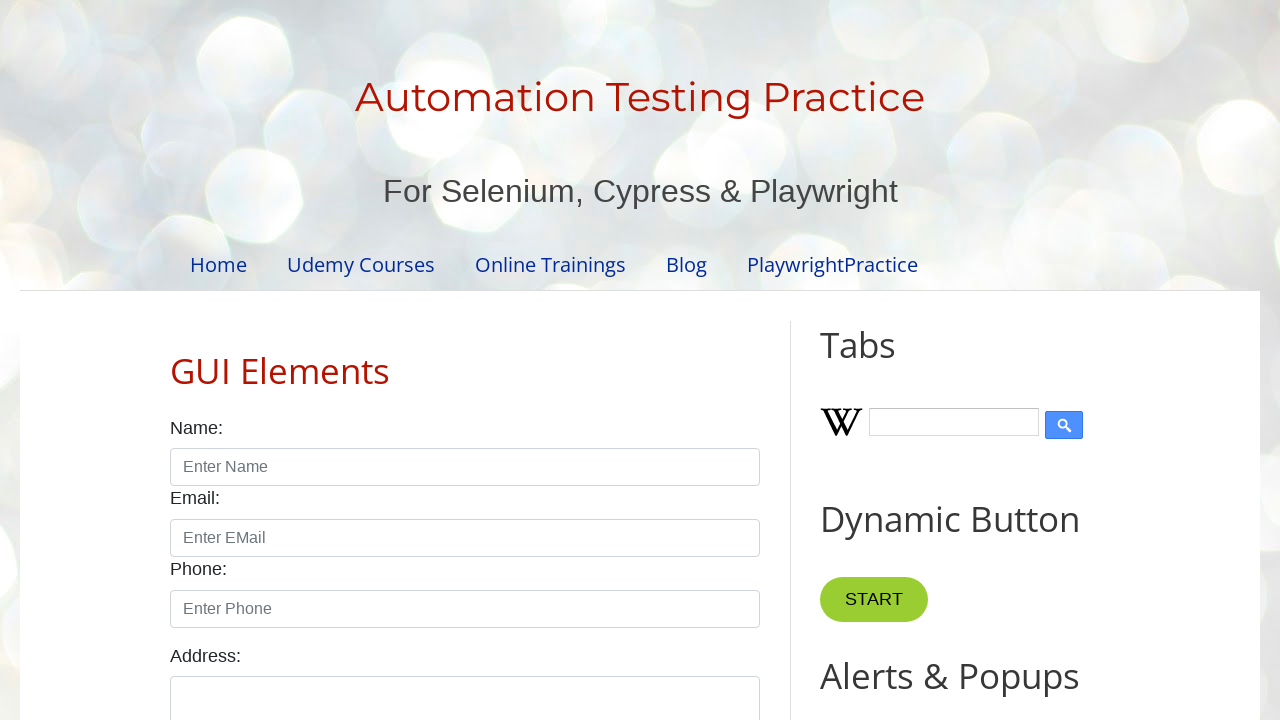

Verified first checkbox is visible
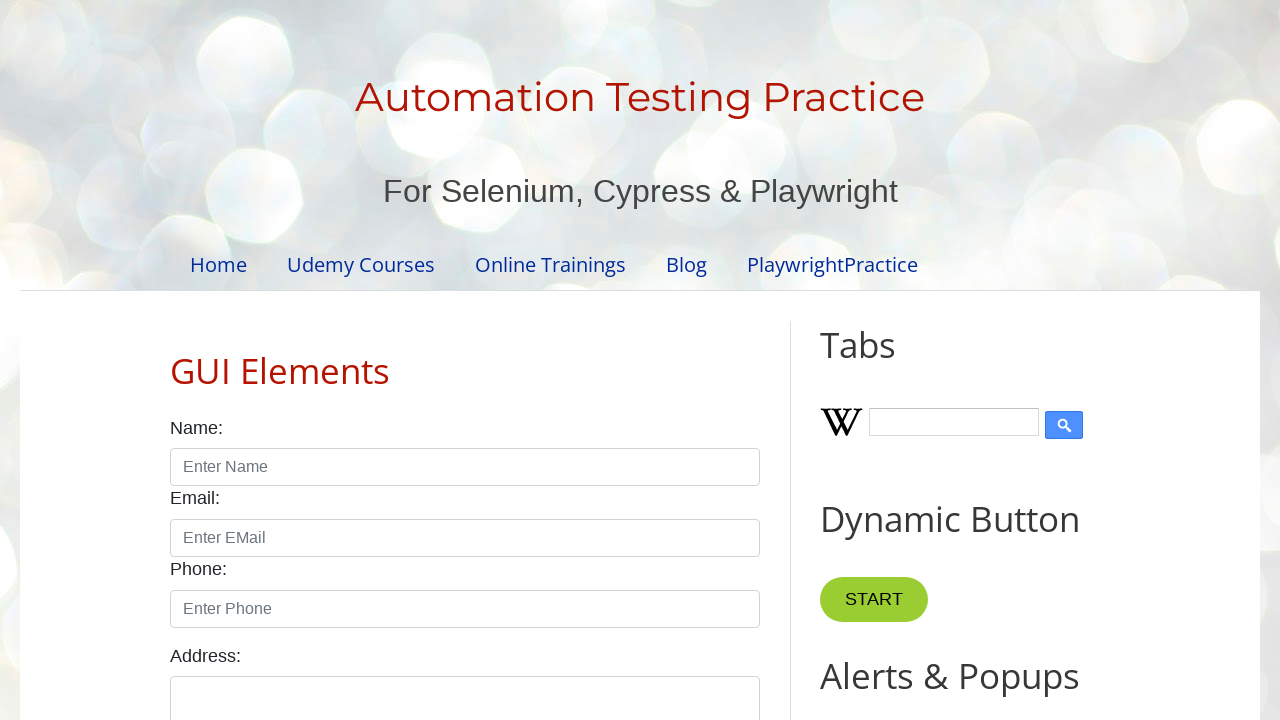

Counted 7 total checkboxes
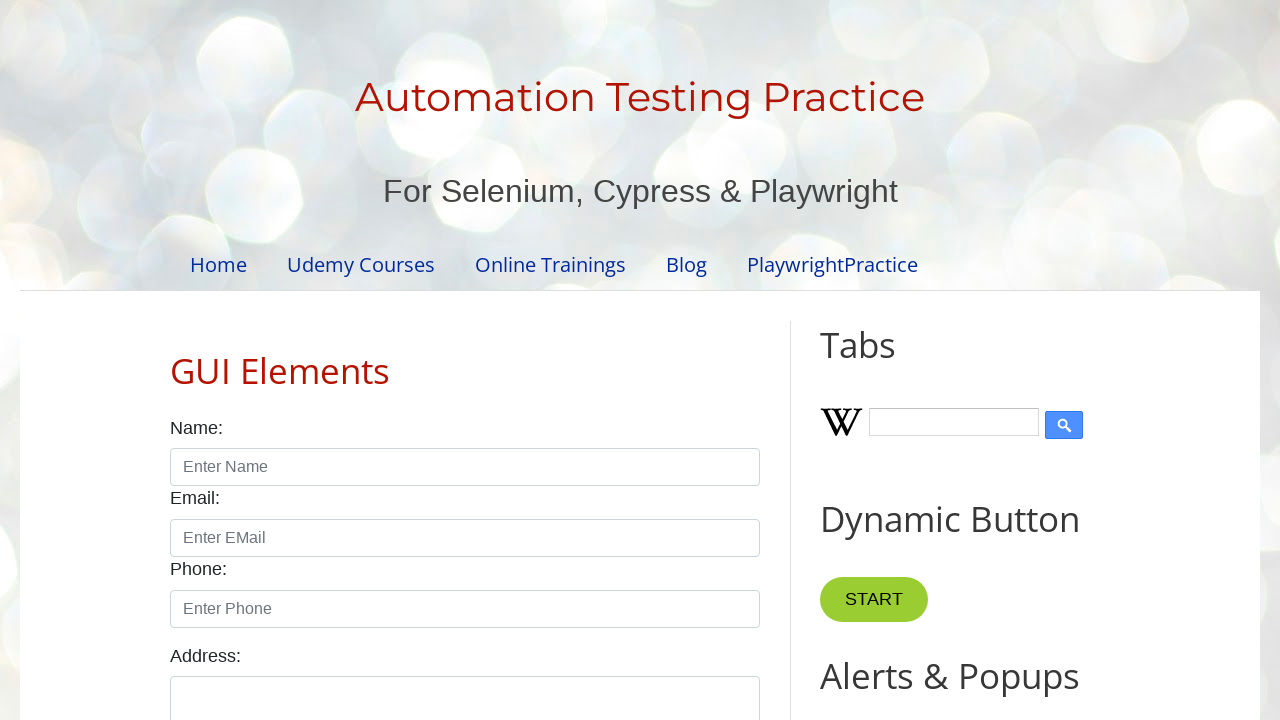

Clicked checkbox 4 to select it at (604, 360) on xpath=//input[@class='form-check-input' and @type='checkbox'] >> nth=4
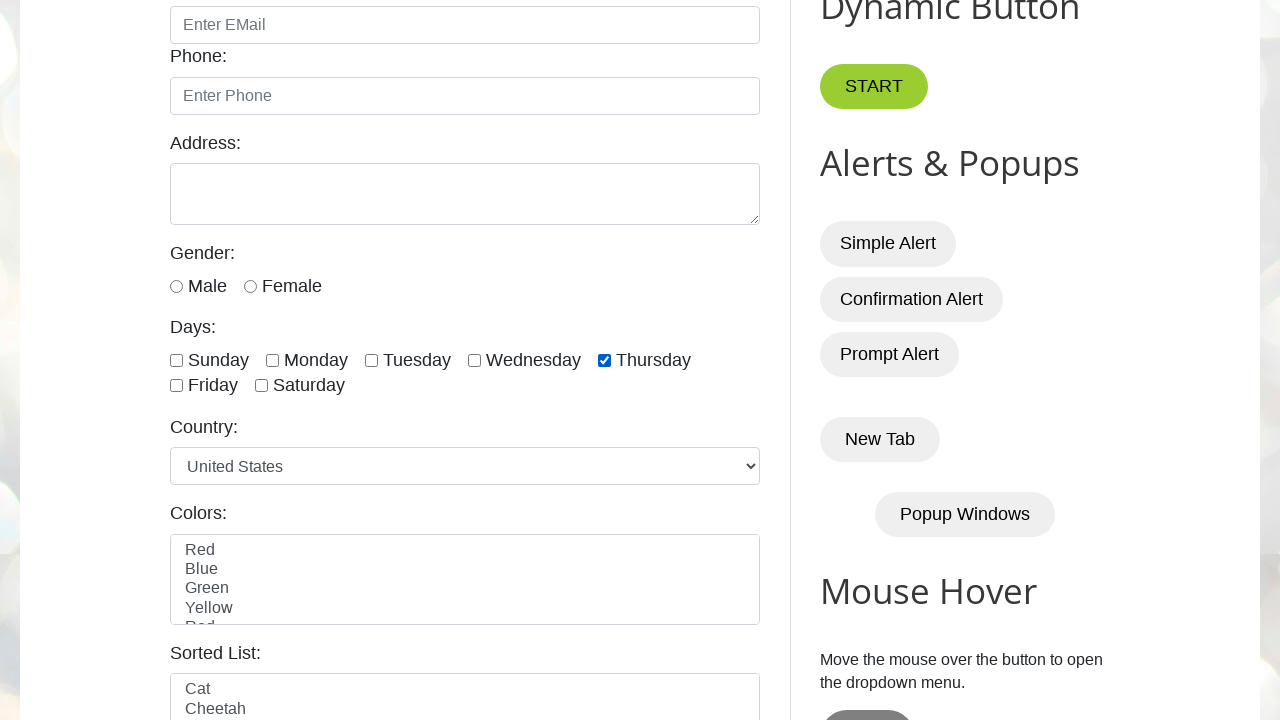

Clicked checkbox 5 to select it at (176, 386) on xpath=//input[@class='form-check-input' and @type='checkbox'] >> nth=5
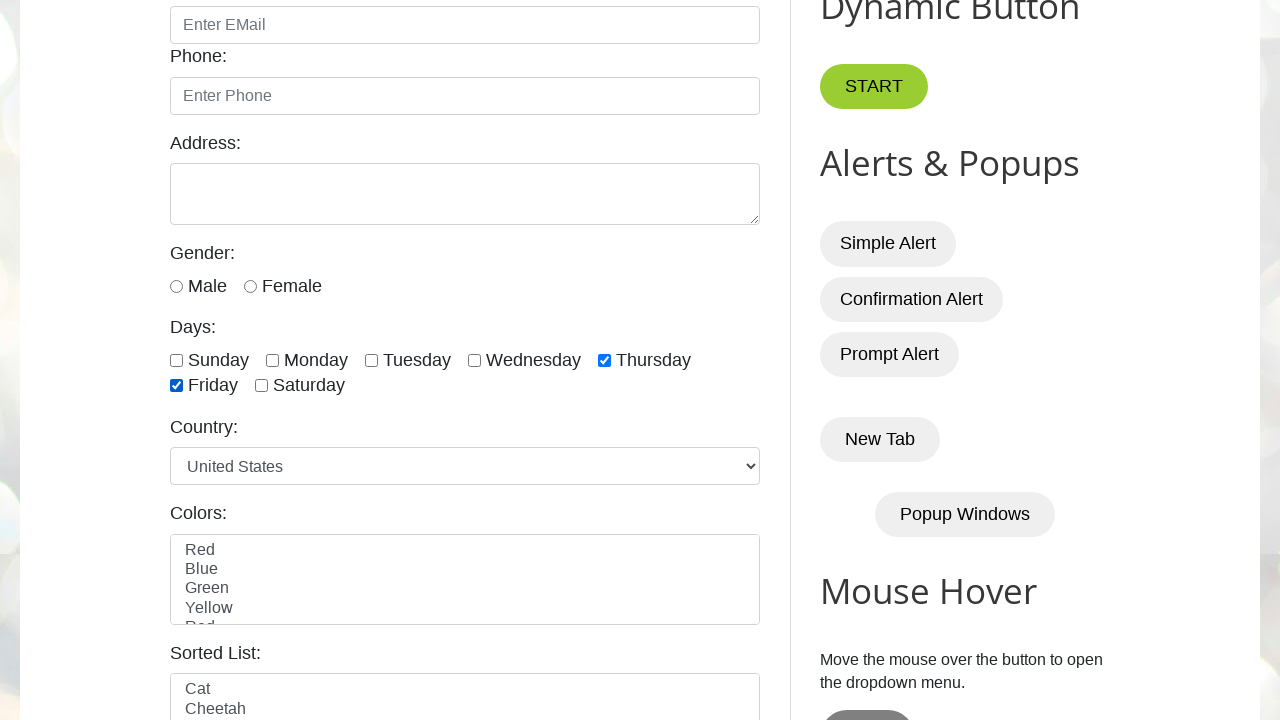

Clicked checkbox 6 to select it at (262, 386) on xpath=//input[@class='form-check-input' and @type='checkbox'] >> nth=6
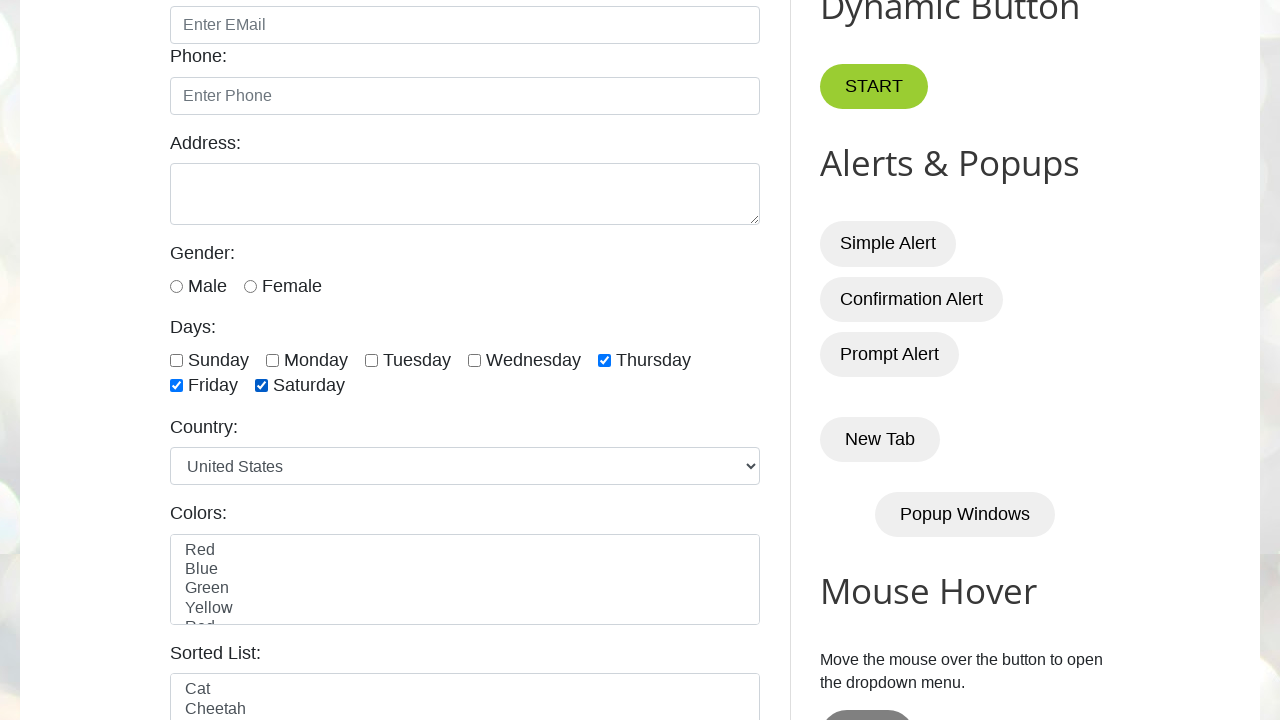

Waited 5 seconds
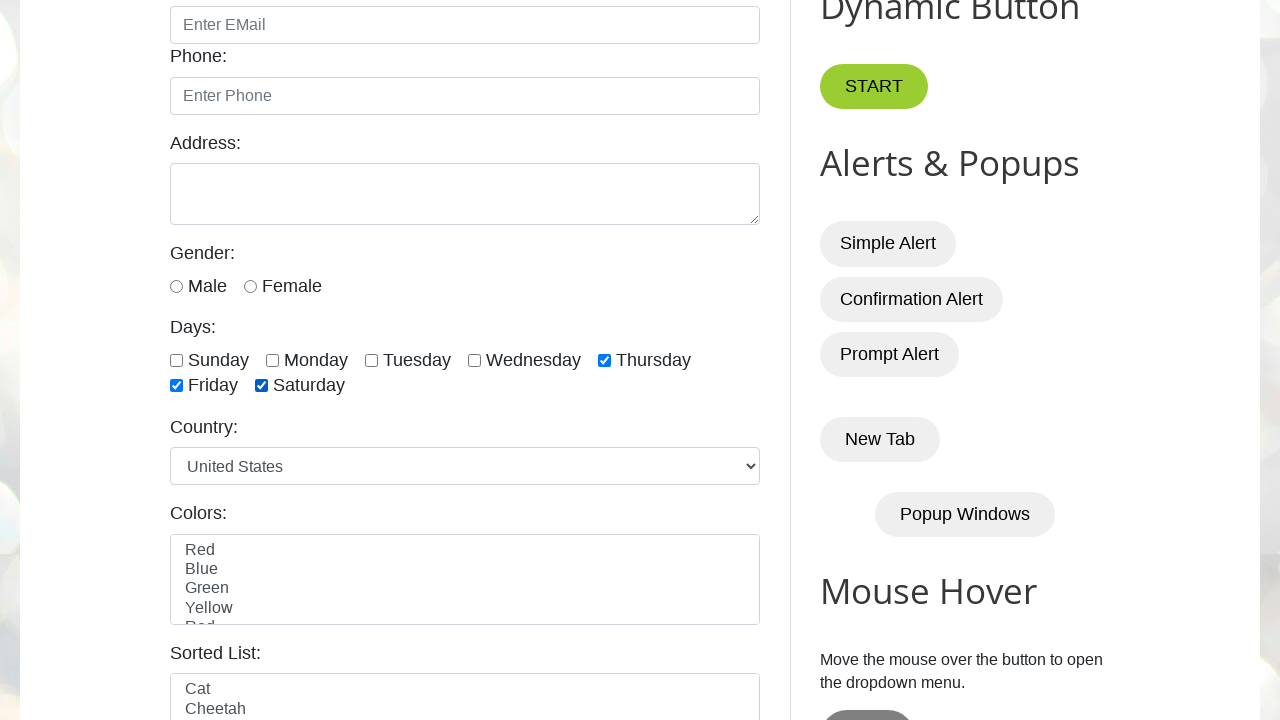

Clicked checkbox 0 to unselect it at (176, 360) on xpath=//input[@class='form-check-input' and @type='checkbox'] >> nth=0
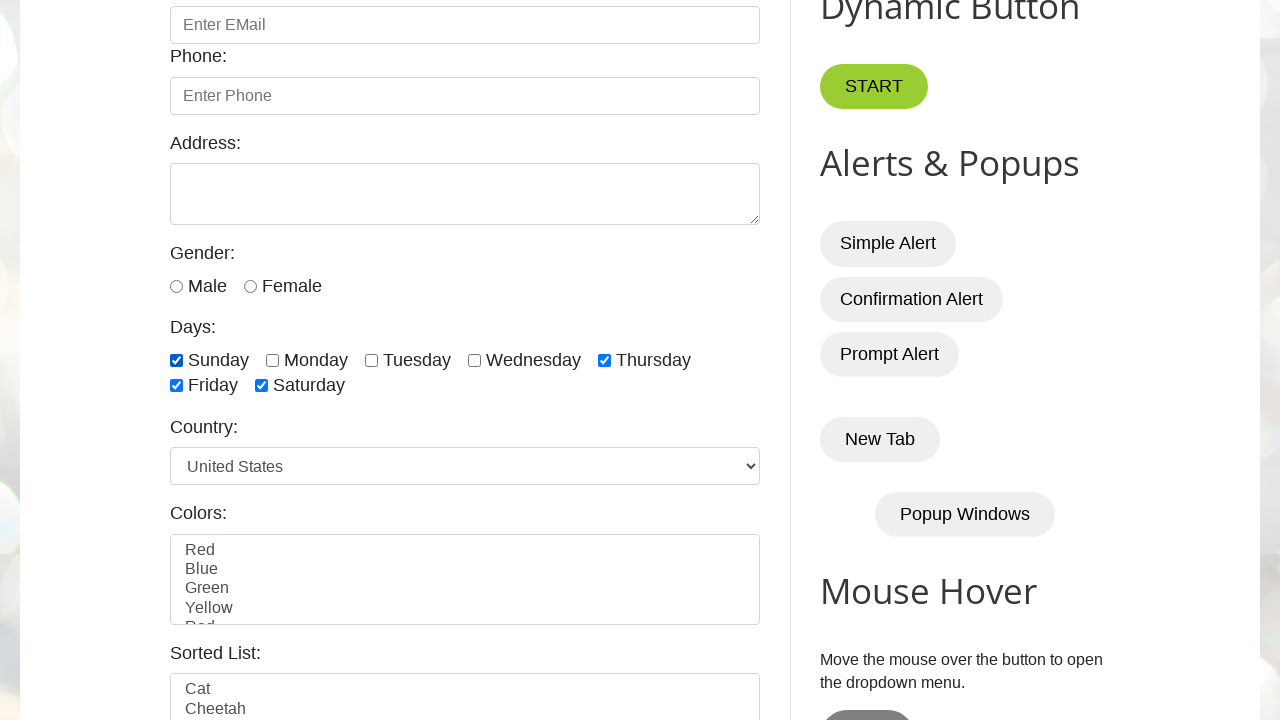

Clicked checkbox 1 to unselect it at (272, 360) on xpath=//input[@class='form-check-input' and @type='checkbox'] >> nth=1
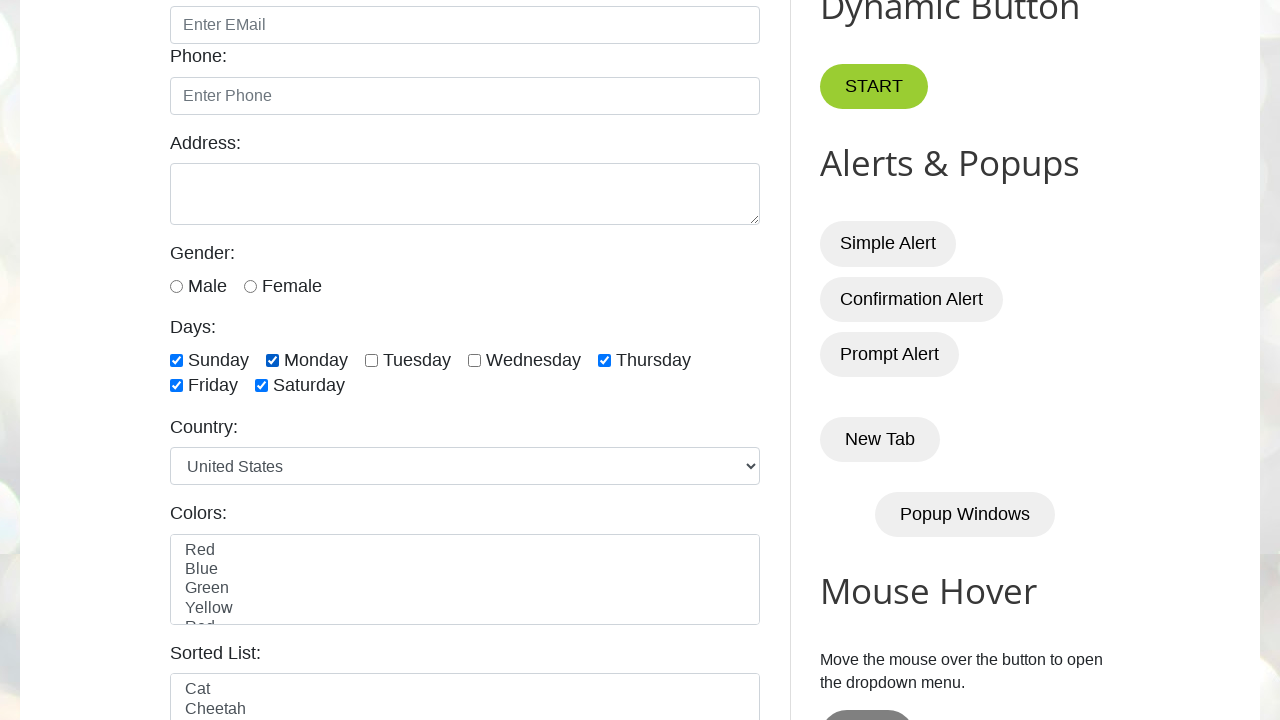

Clicked checkbox 2 to unselect it at (372, 360) on xpath=//input[@class='form-check-input' and @type='checkbox'] >> nth=2
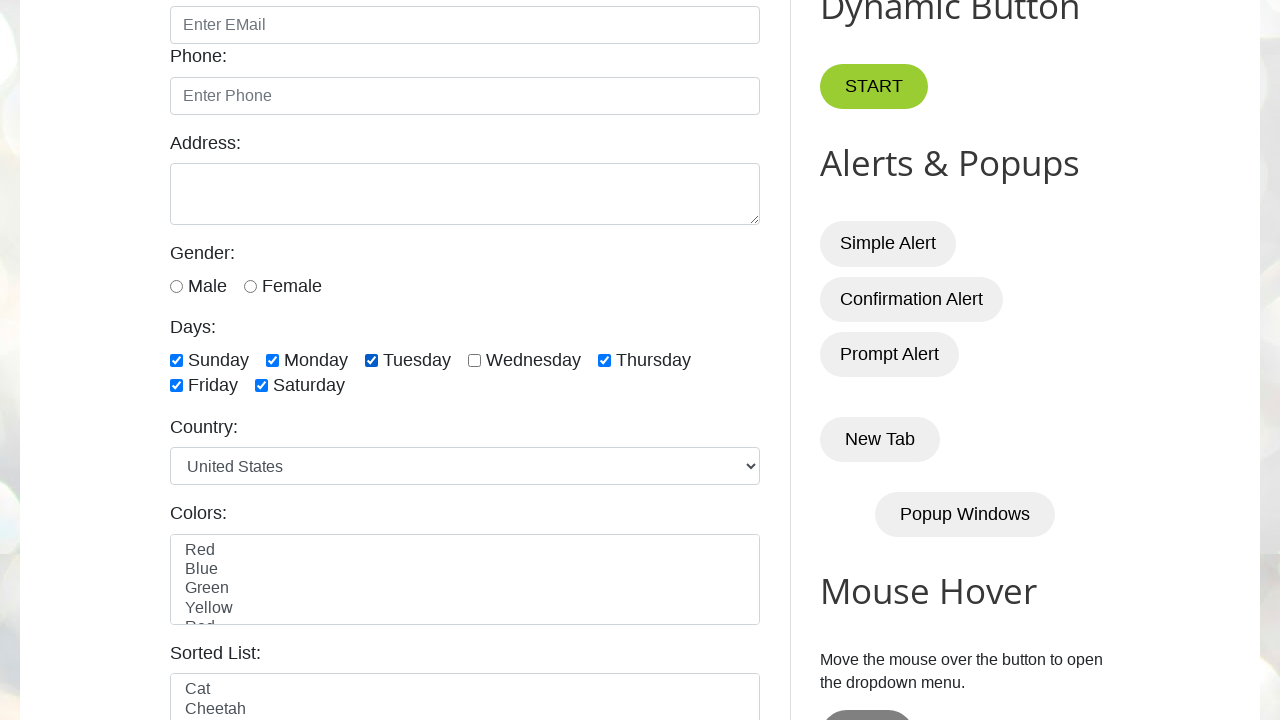

Clicked checkbox 3 to unselect it at (474, 360) on xpath=//input[@class='form-check-input' and @type='checkbox'] >> nth=3
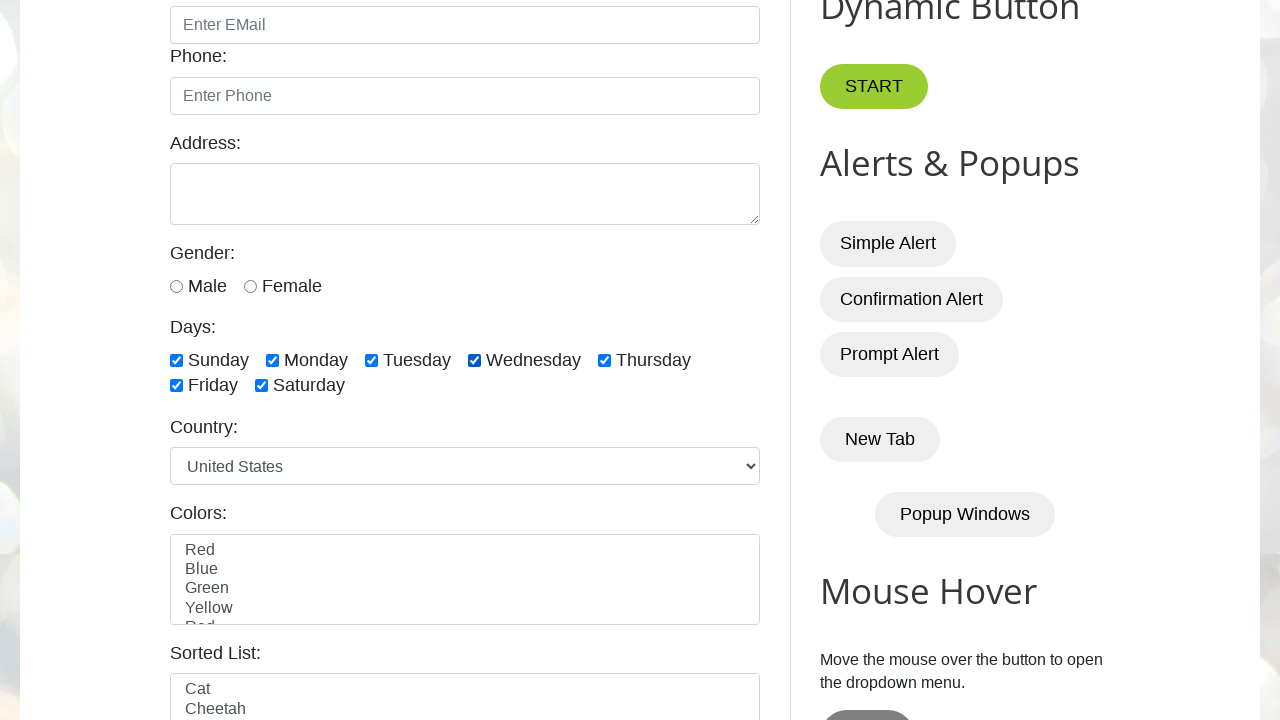

Clicked checkbox 4 to unselect it at (604, 360) on xpath=//input[@class='form-check-input' and @type='checkbox'] >> nth=4
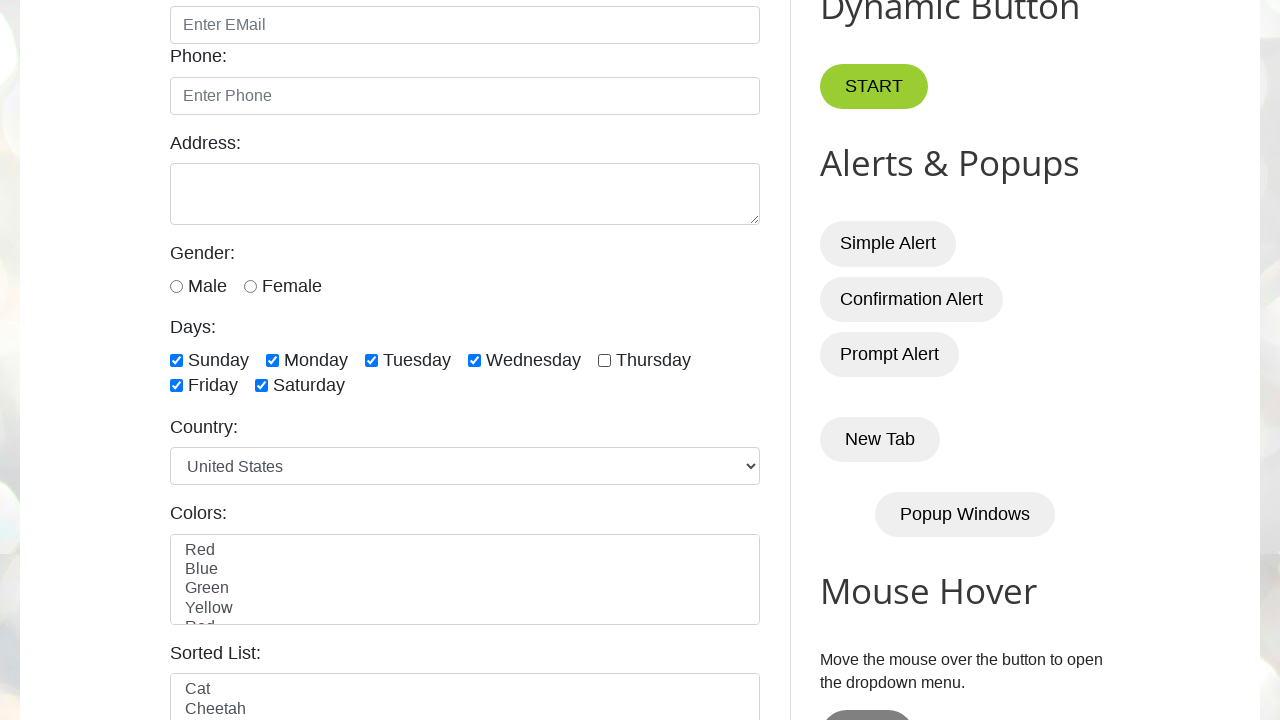

Clicked checkbox 5 to unselect it at (176, 386) on xpath=//input[@class='form-check-input' and @type='checkbox'] >> nth=5
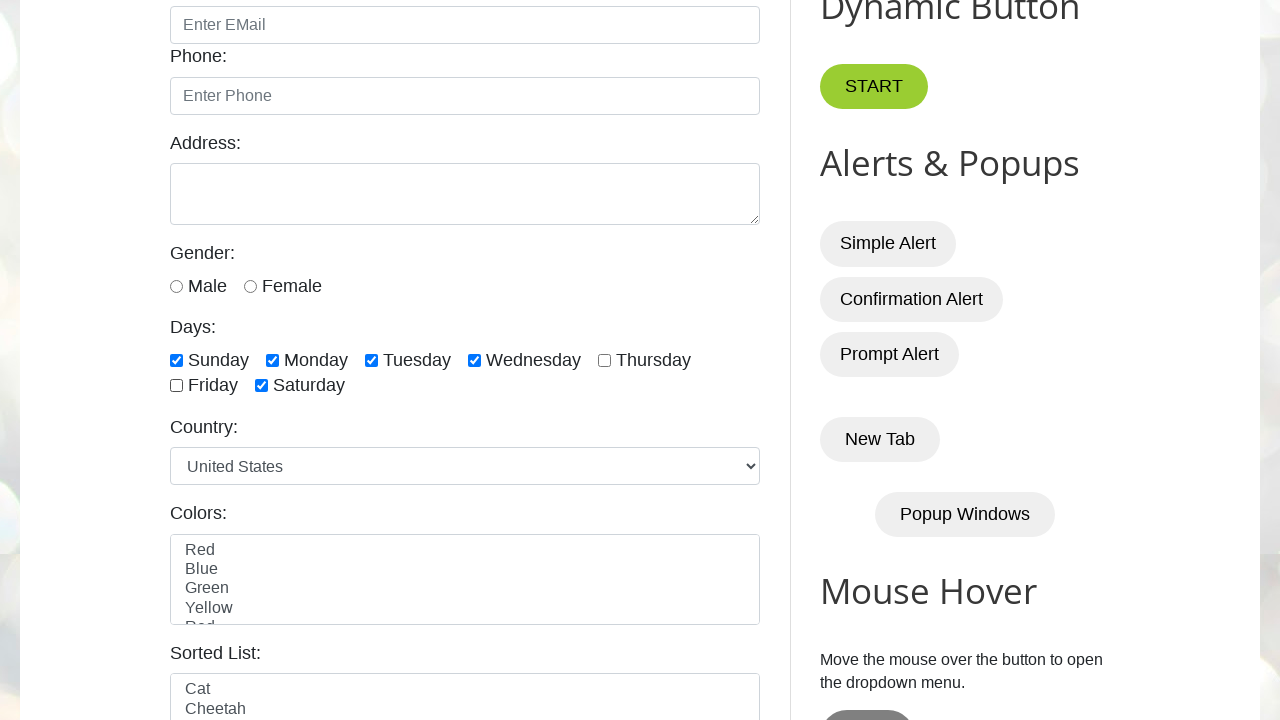

Clicked checkbox 6 to unselect it at (262, 386) on xpath=//input[@class='form-check-input' and @type='checkbox'] >> nth=6
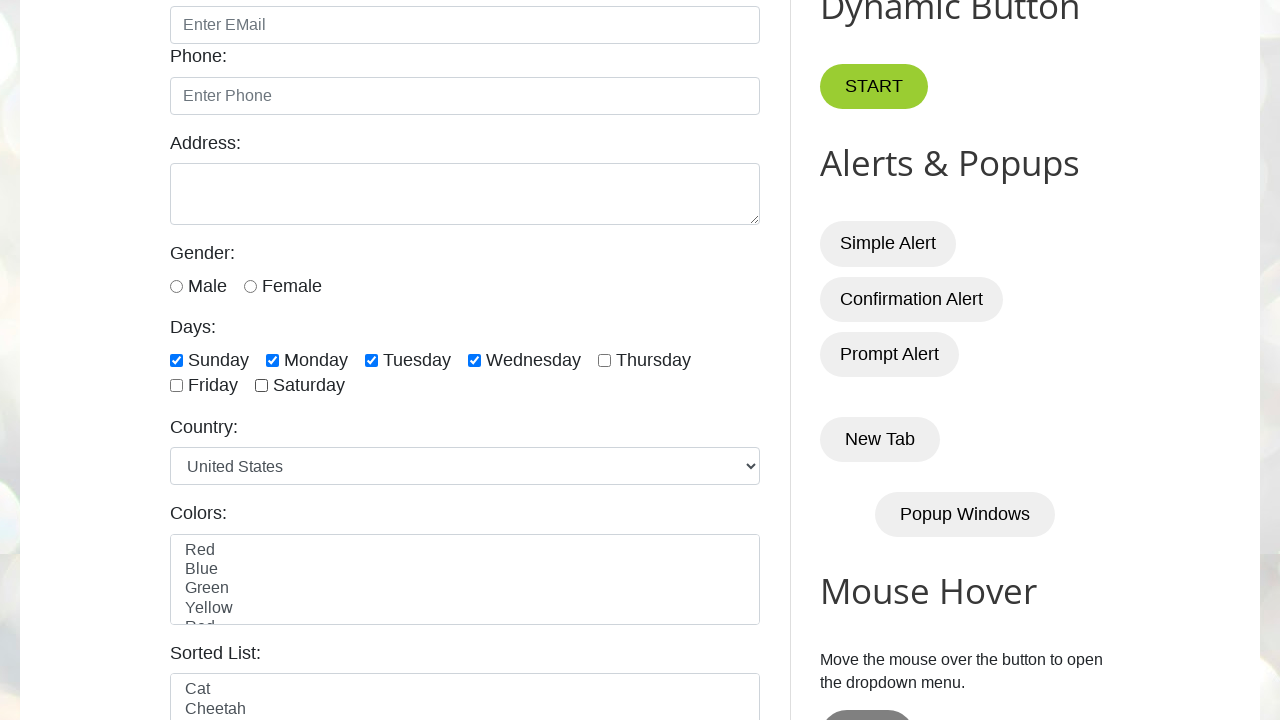

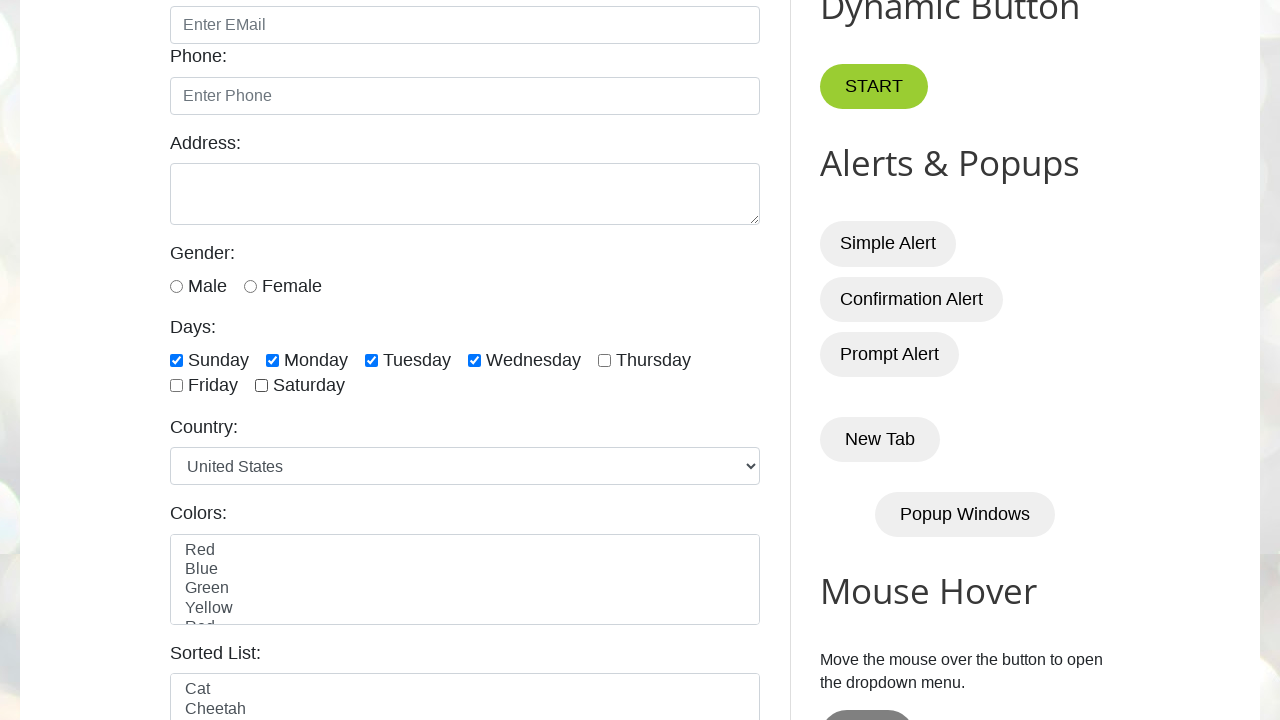